Tests the forgot password functionality by clicking on the forgot password link from the login page and then clicking the submit button on the reset password form.

Starting URL: https://opensource-demo.orangehrmlive.com/web/index.php/auth/login

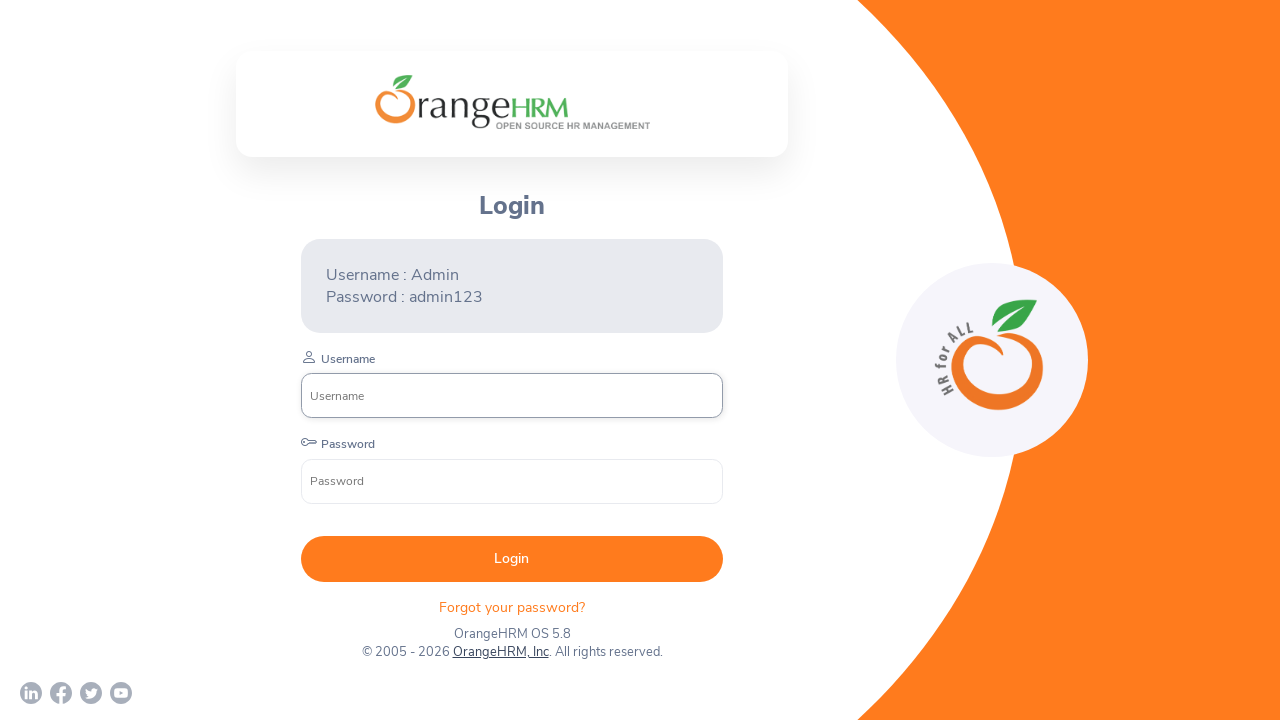

Clicked on the 'Forgot your password?' link in the login form at (512, 607) on form p
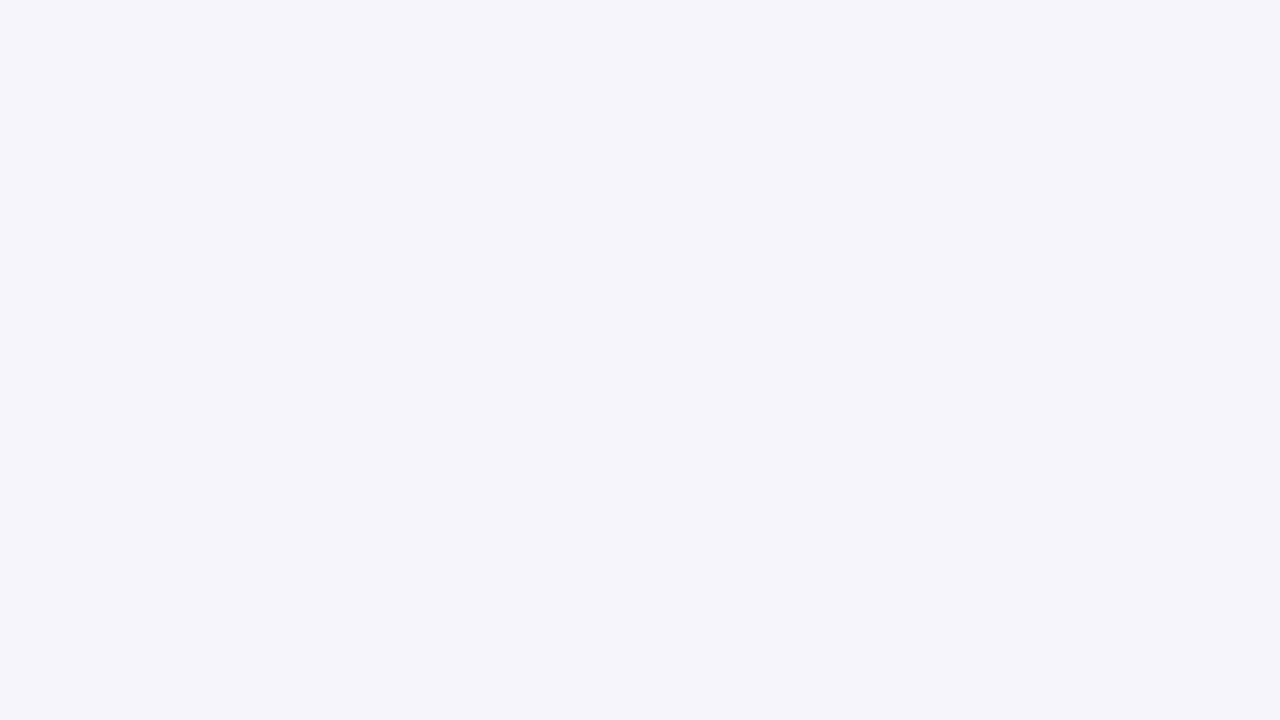

Waited for forgot password page to load
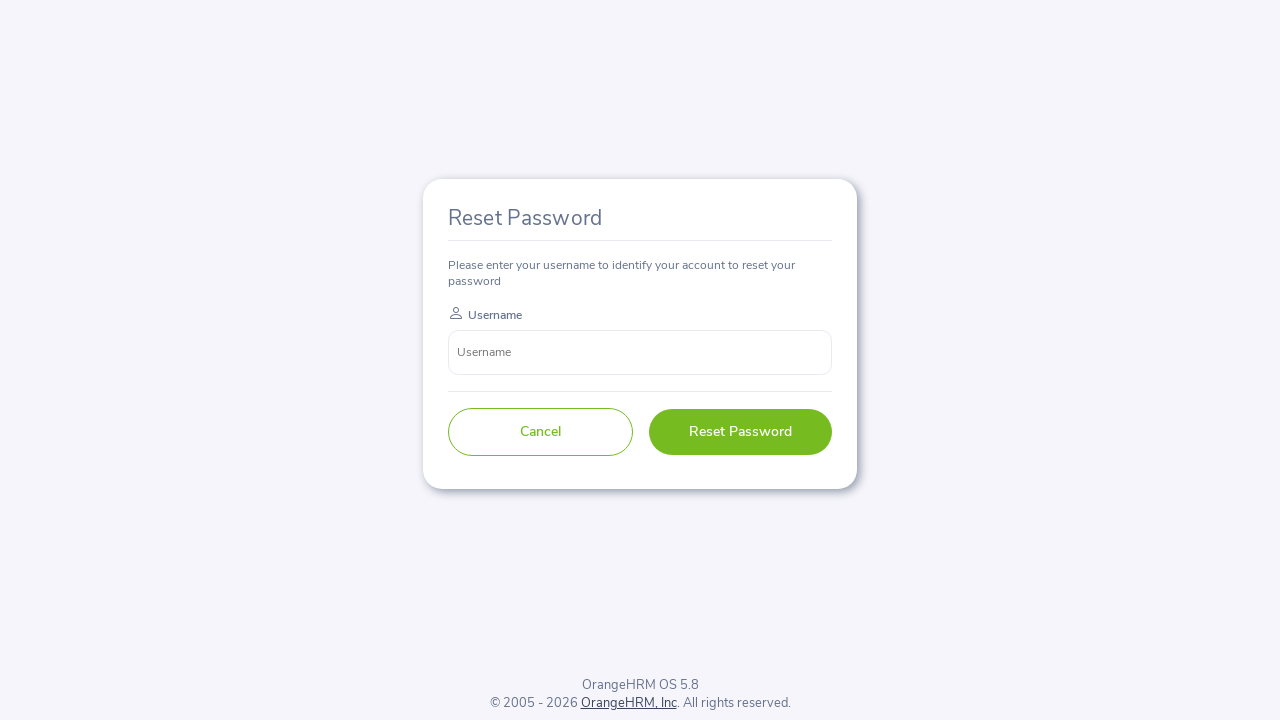

Clicked the submit button on the reset password form at (540, 432) on button
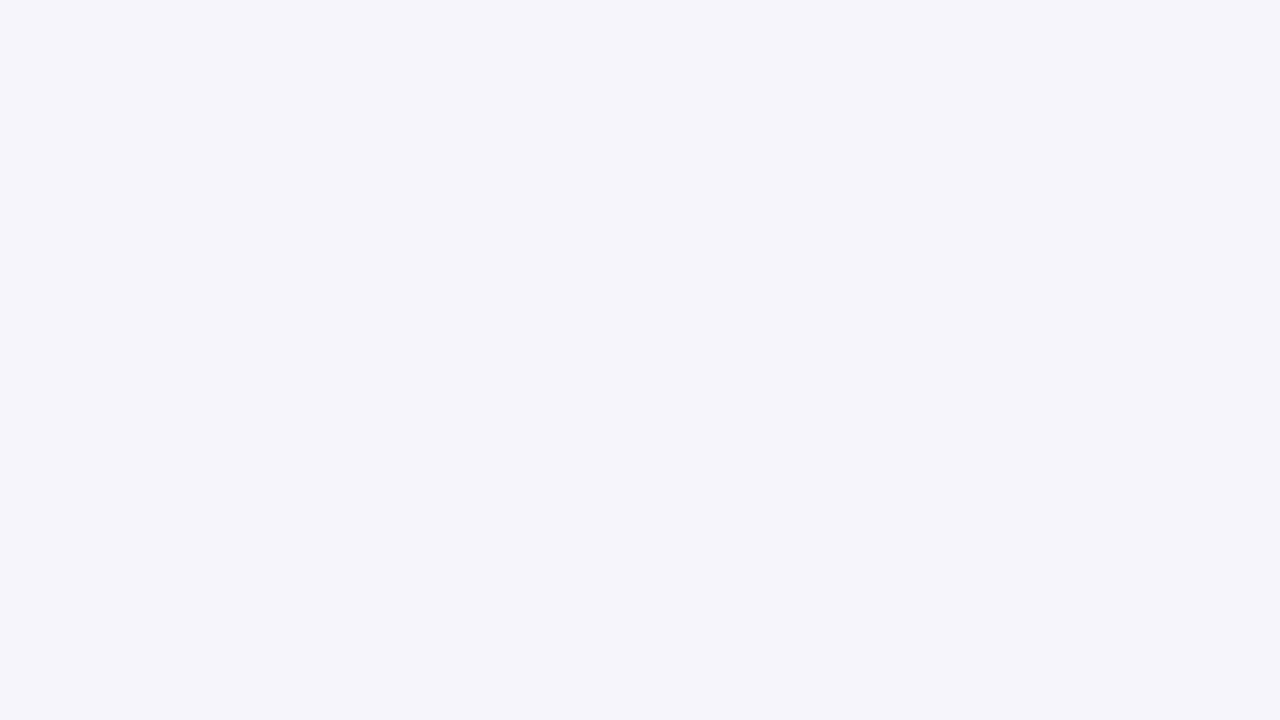

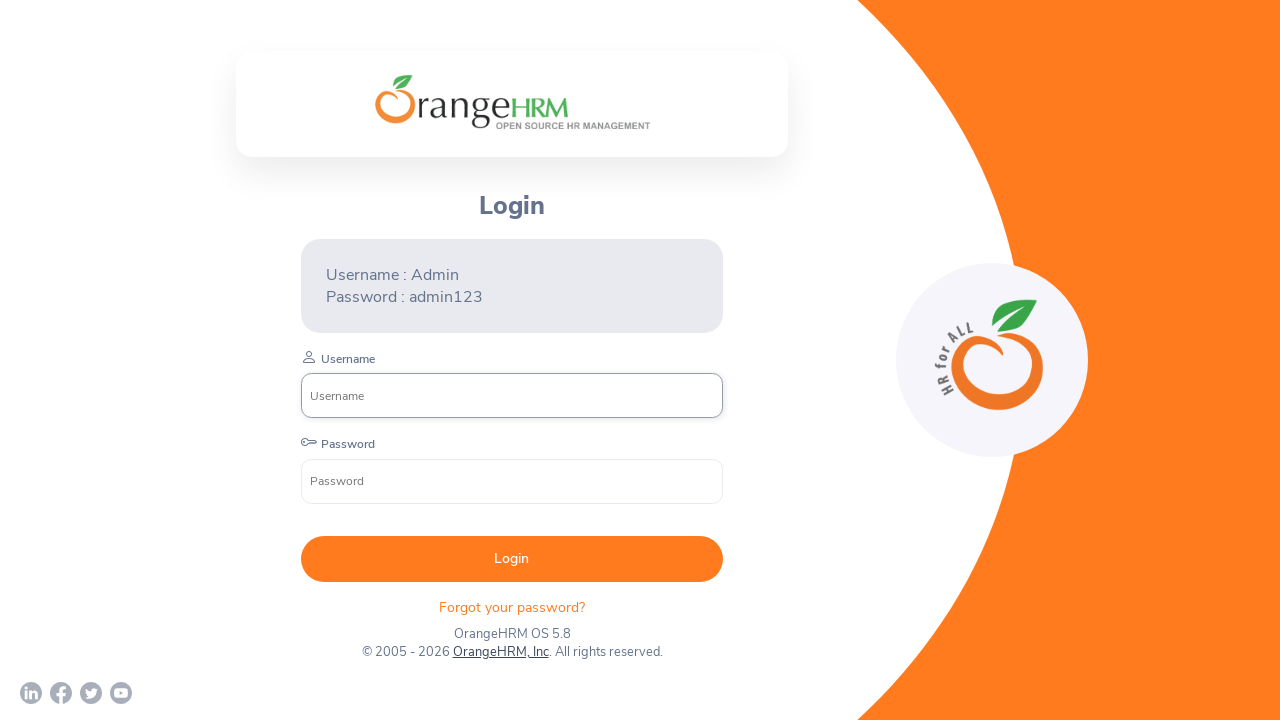